Tests radio button functionality by checking visibility and selection of male/female radio buttons

Starting URL: https://artoftesting.com/samplesiteforselenium

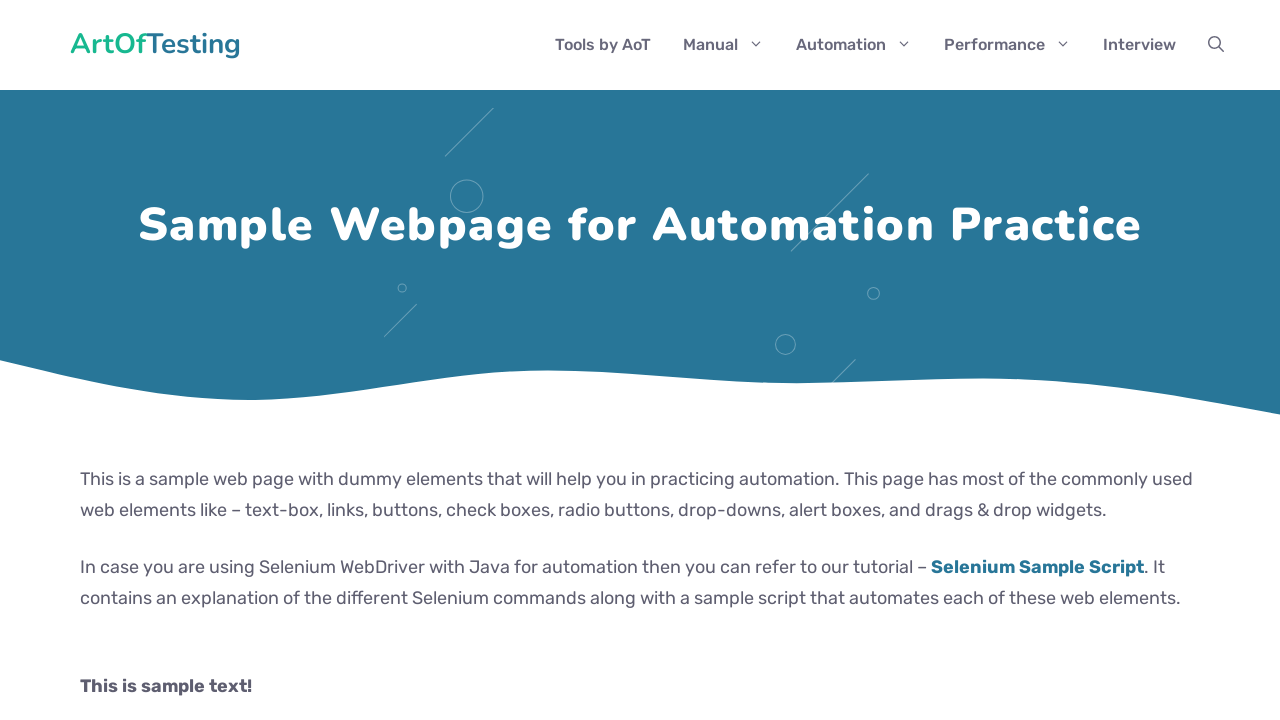

Waited for male radio button to be visible
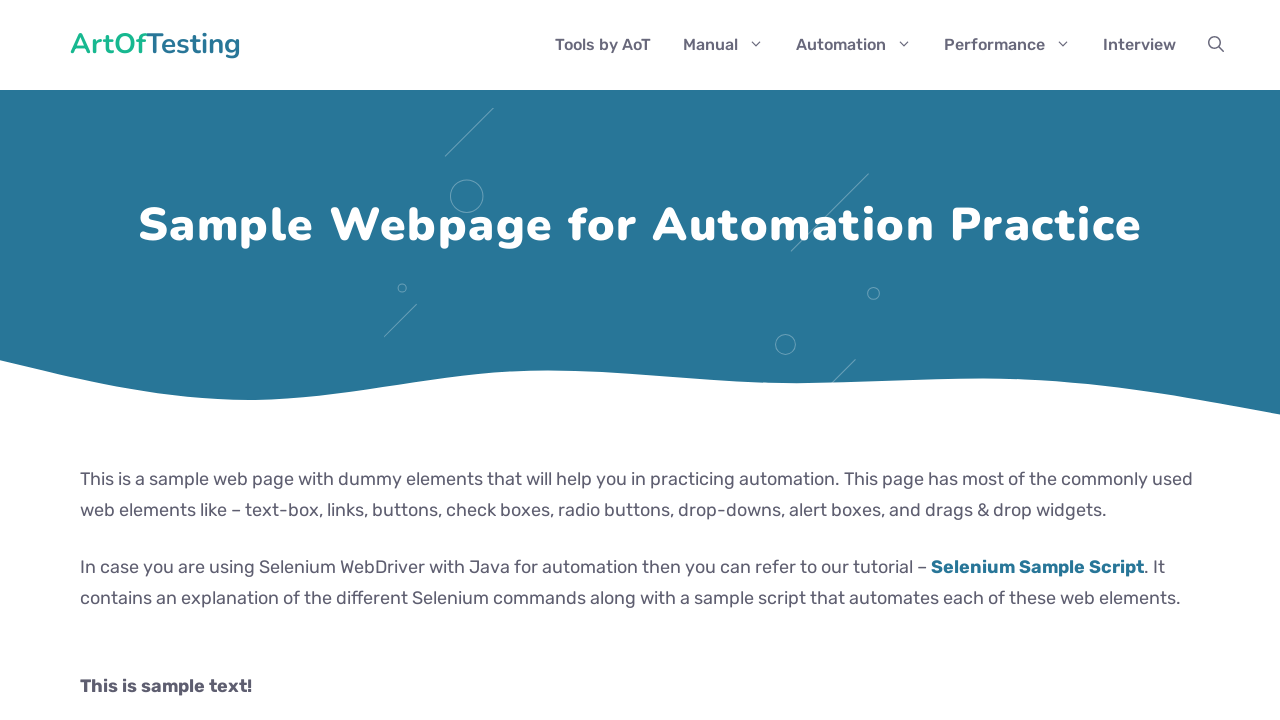

Waited for female radio button to be visible
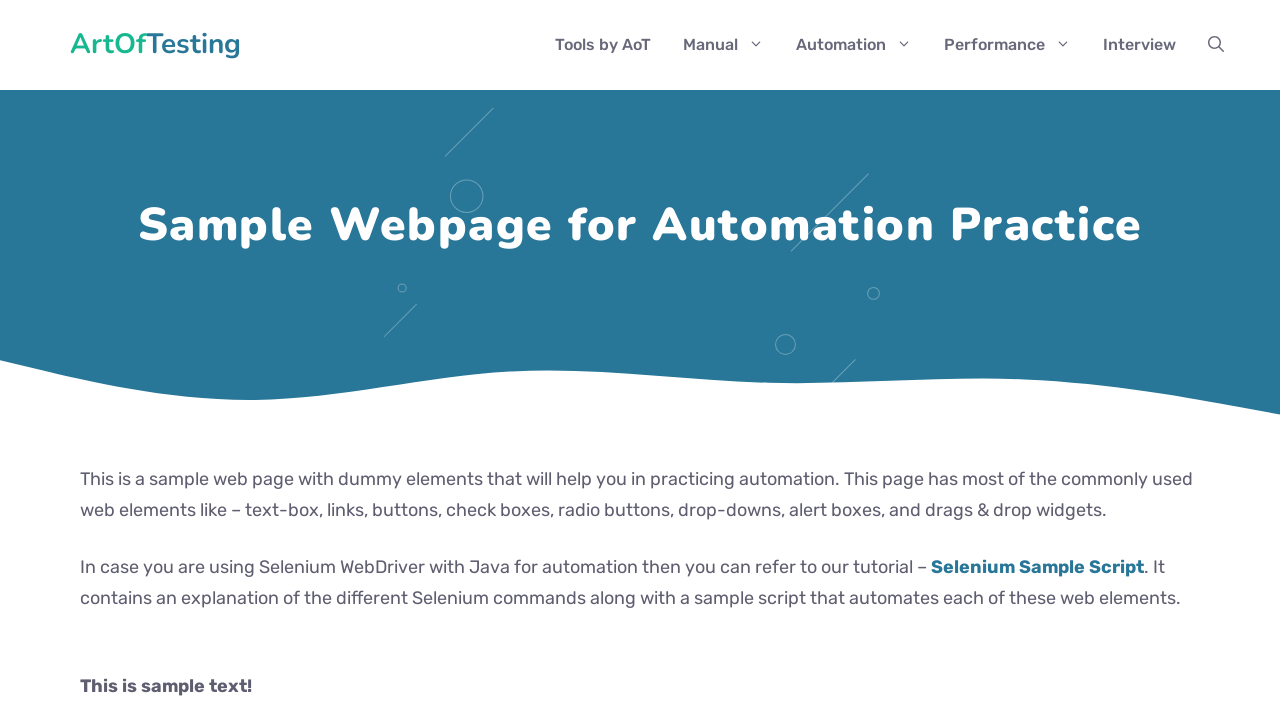

Selected male radio button at (86, 360) on #male
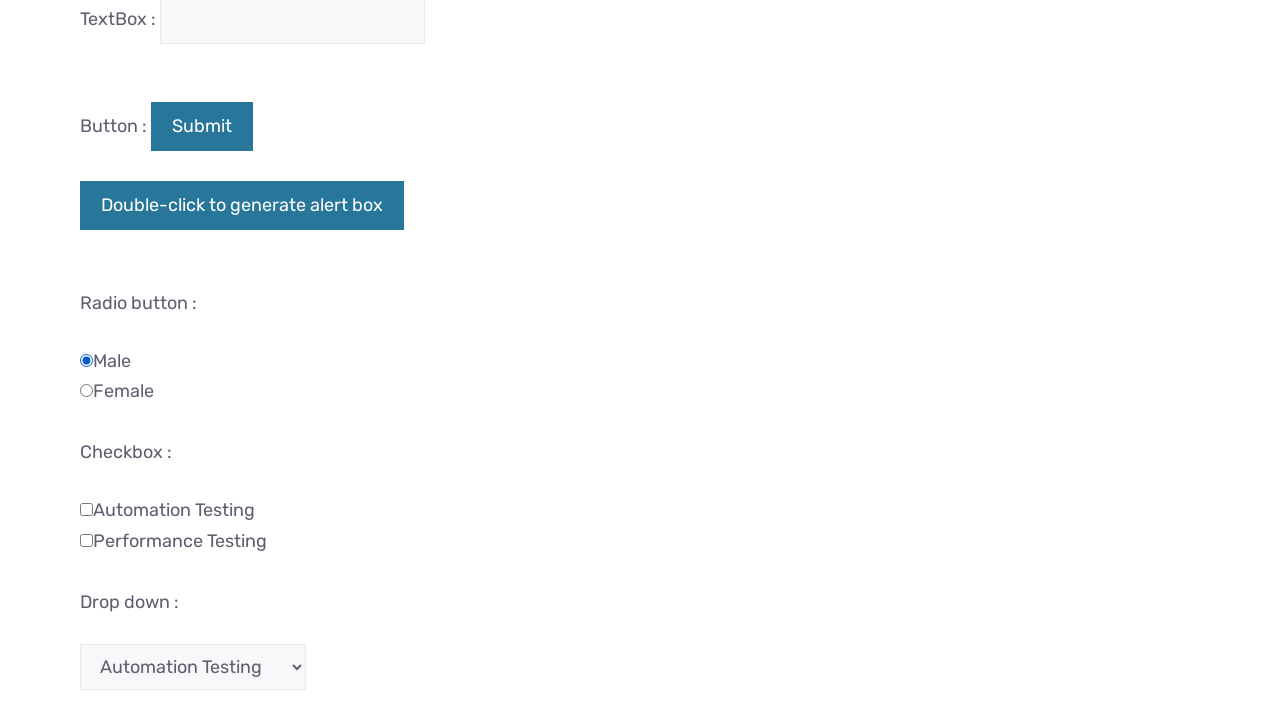

Selected female radio button at (86, 391) on #female
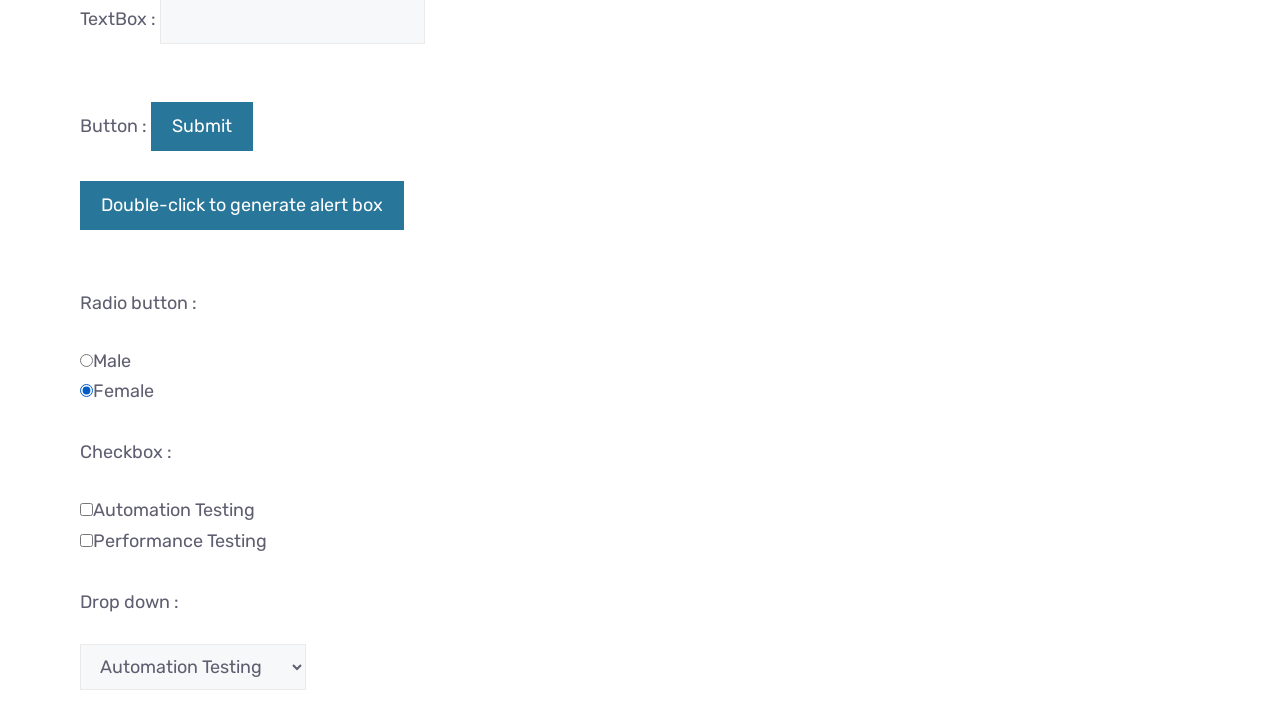

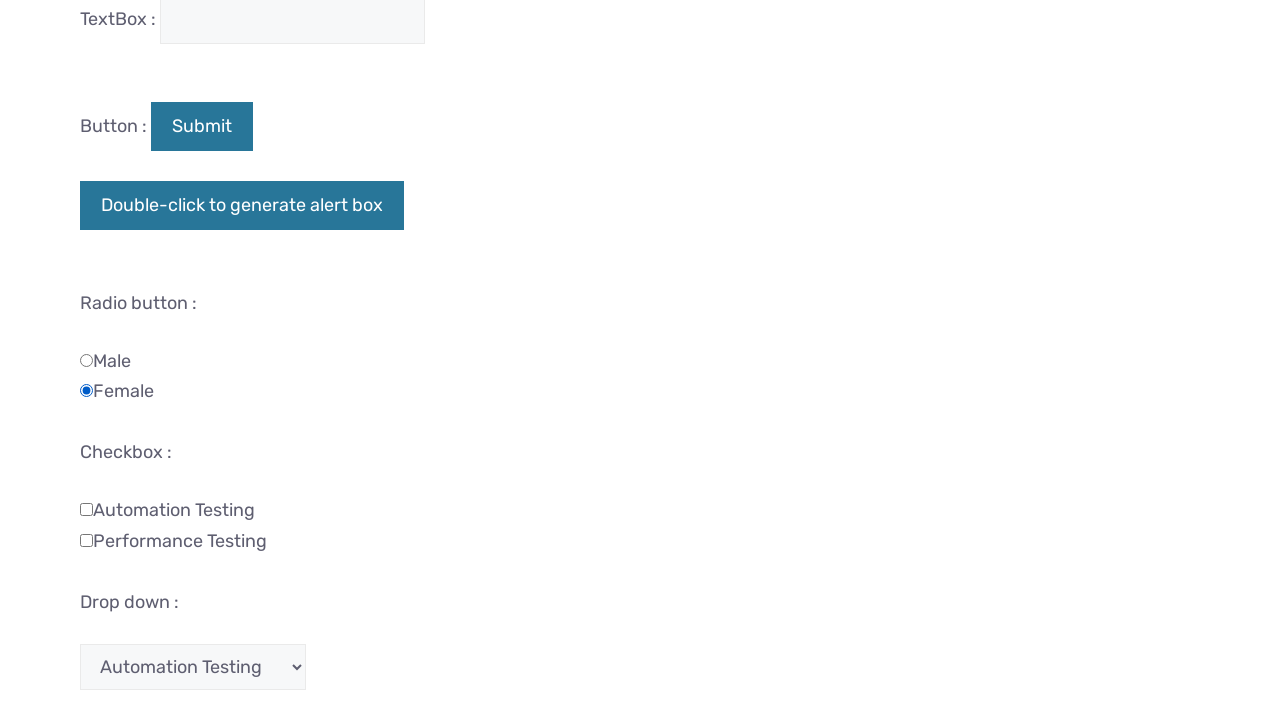